Tests click functionality on the DemoQA buttons page by locating and clicking a "Click Me" button using mouse actions

Starting URL: https://demoqa.com/buttons

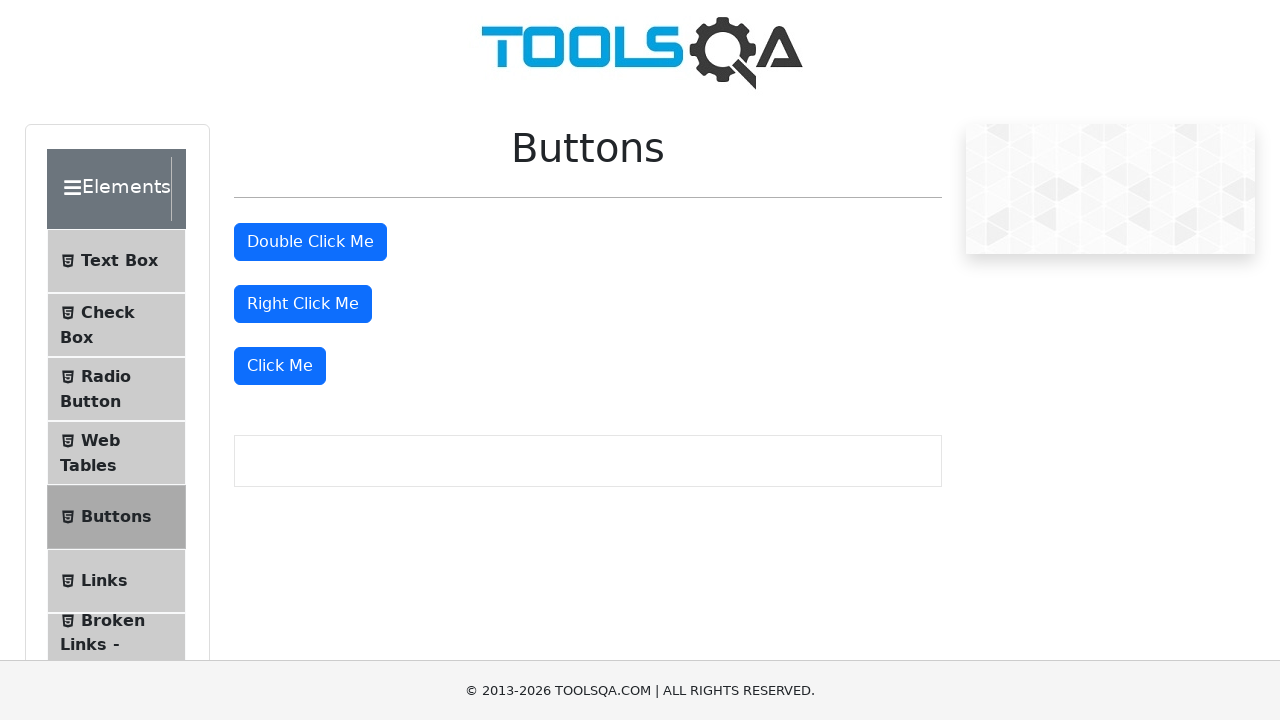

Navigated to DemoQA buttons page
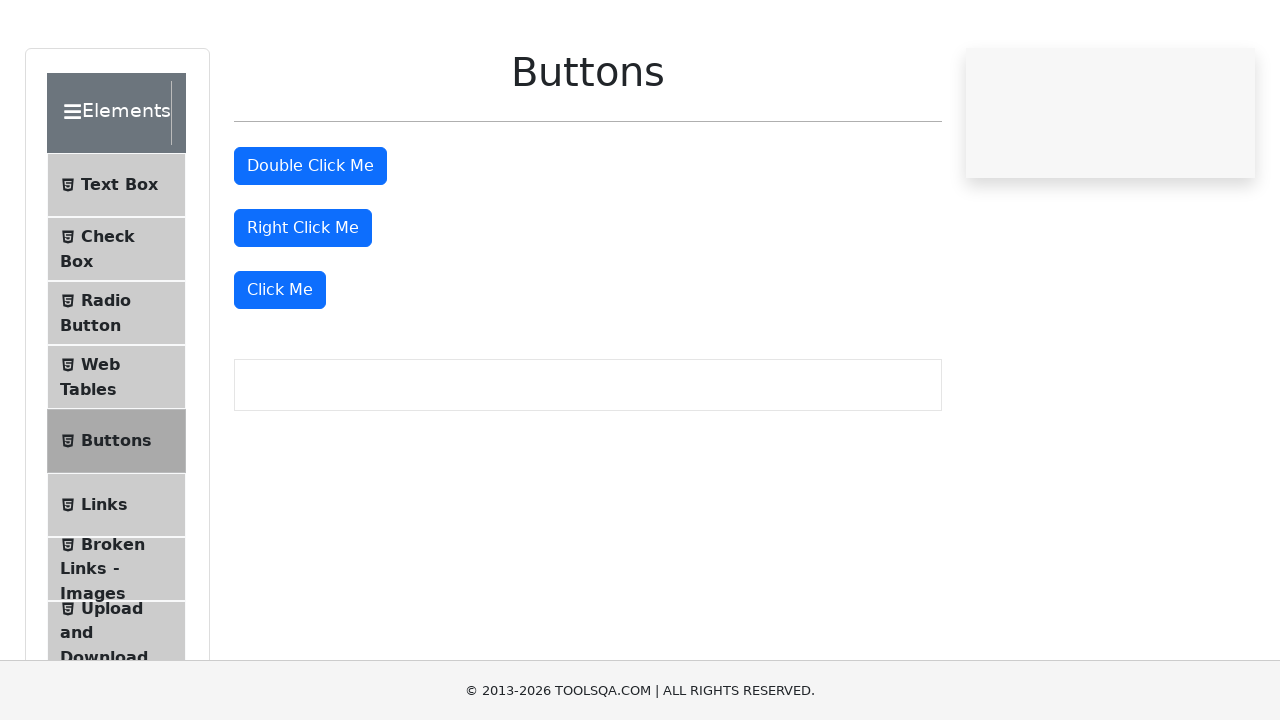

Clicked the 'Click Me' button using XPath locator at (280, 366) on xpath=//button[text()='Click Me']
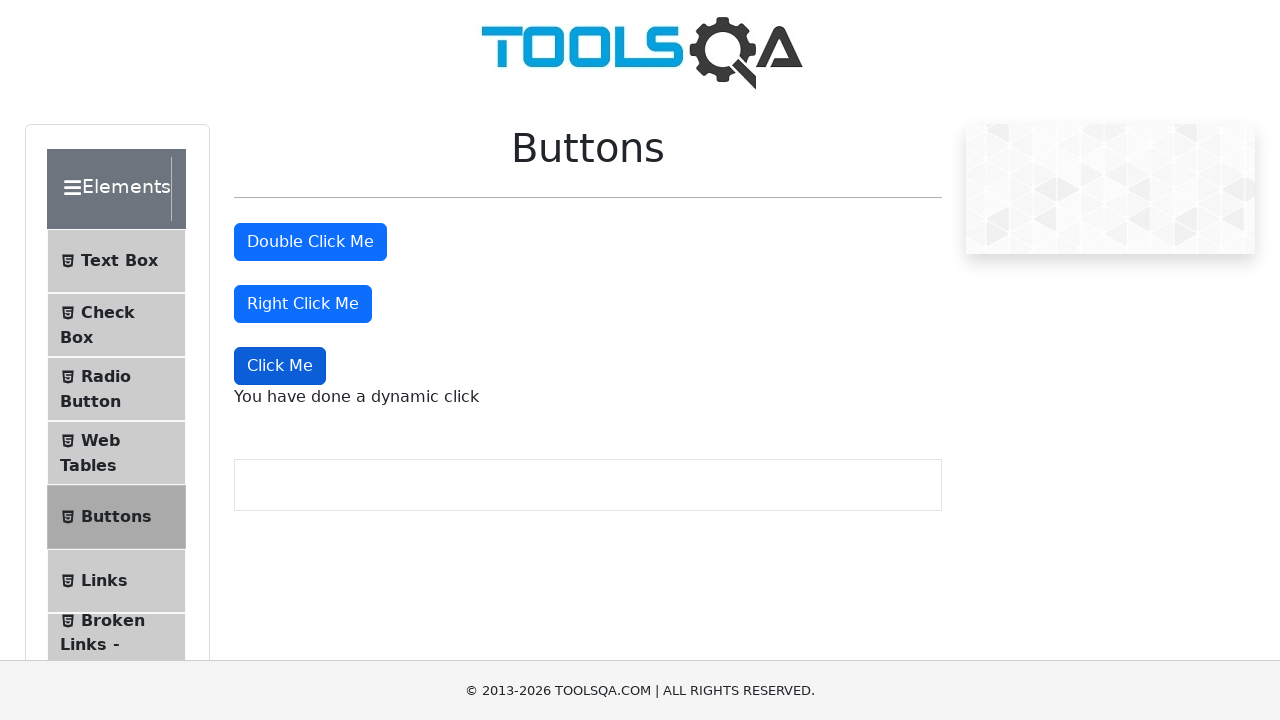

Verified that click was registered by waiting for dynamic message element
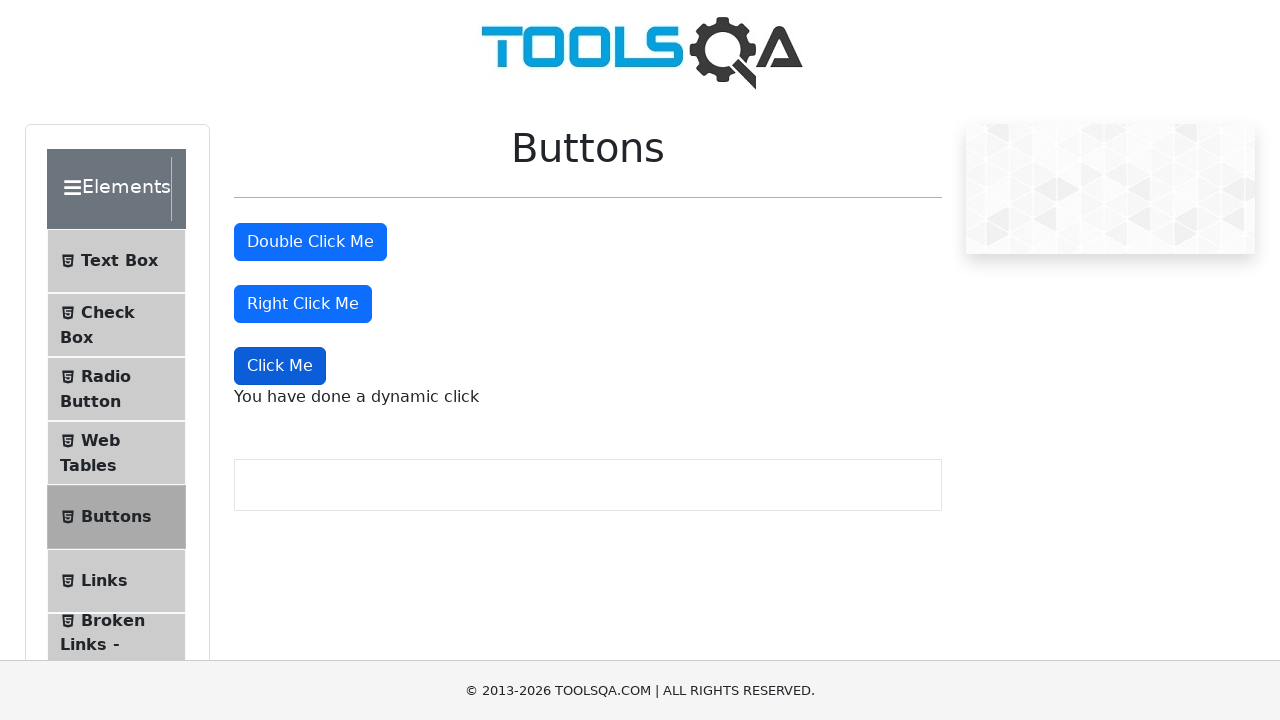

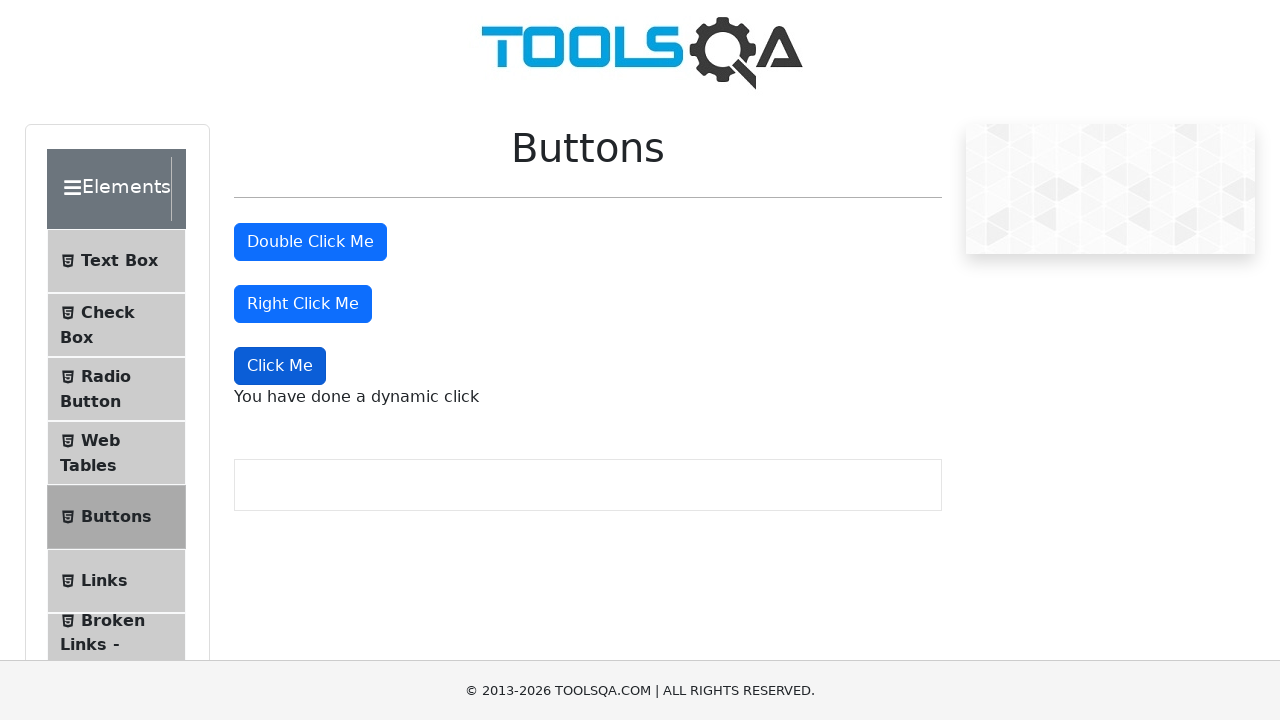